Tests clearing the complete state of all items by checking and unchecking the toggle all

Starting URL: https://demo.playwright.dev/todomvc

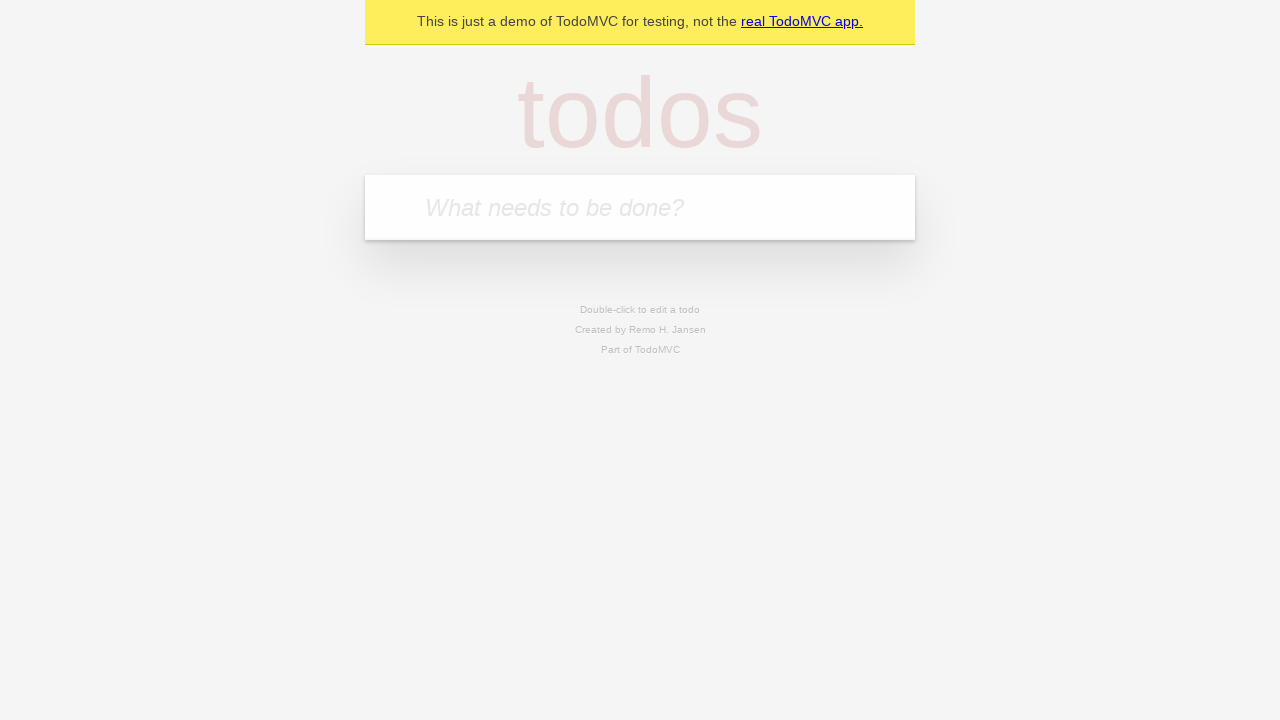

Filled todo input with 'buy some cheese' on internal:attr=[placeholder="What needs to be done?"i]
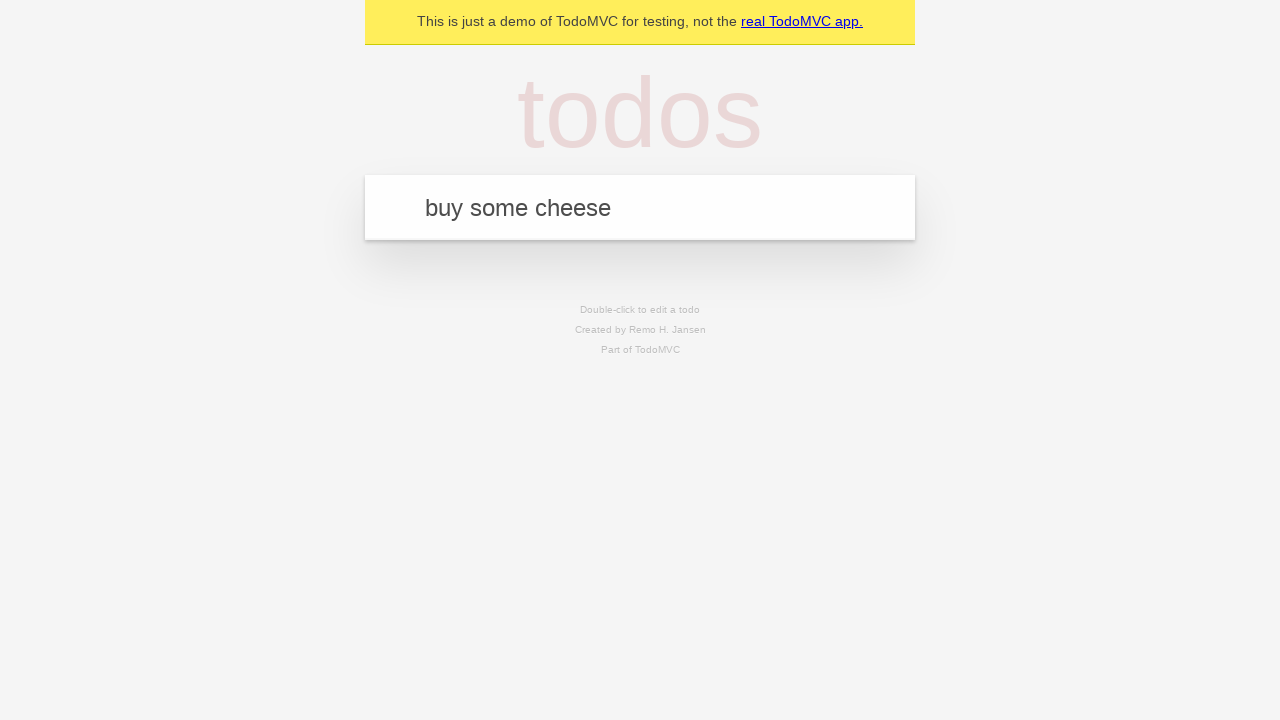

Pressed Enter to create first todo on internal:attr=[placeholder="What needs to be done?"i]
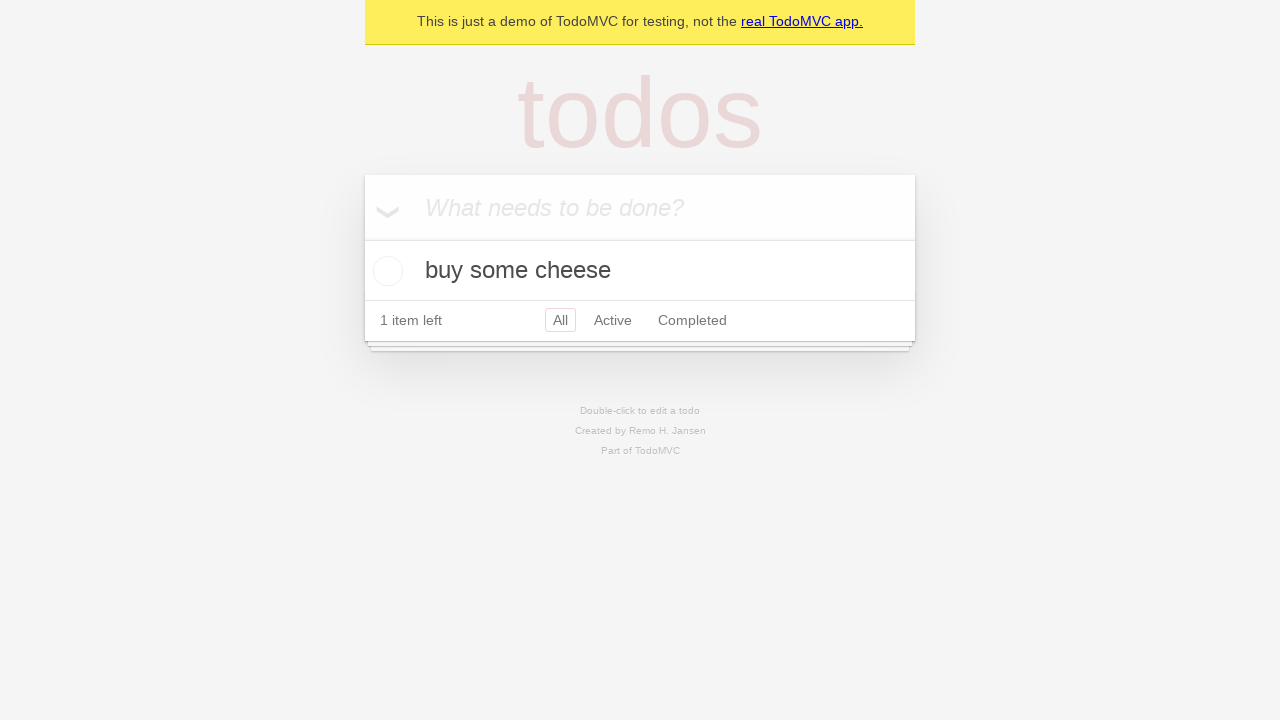

Filled todo input with 'feed the cat' on internal:attr=[placeholder="What needs to be done?"i]
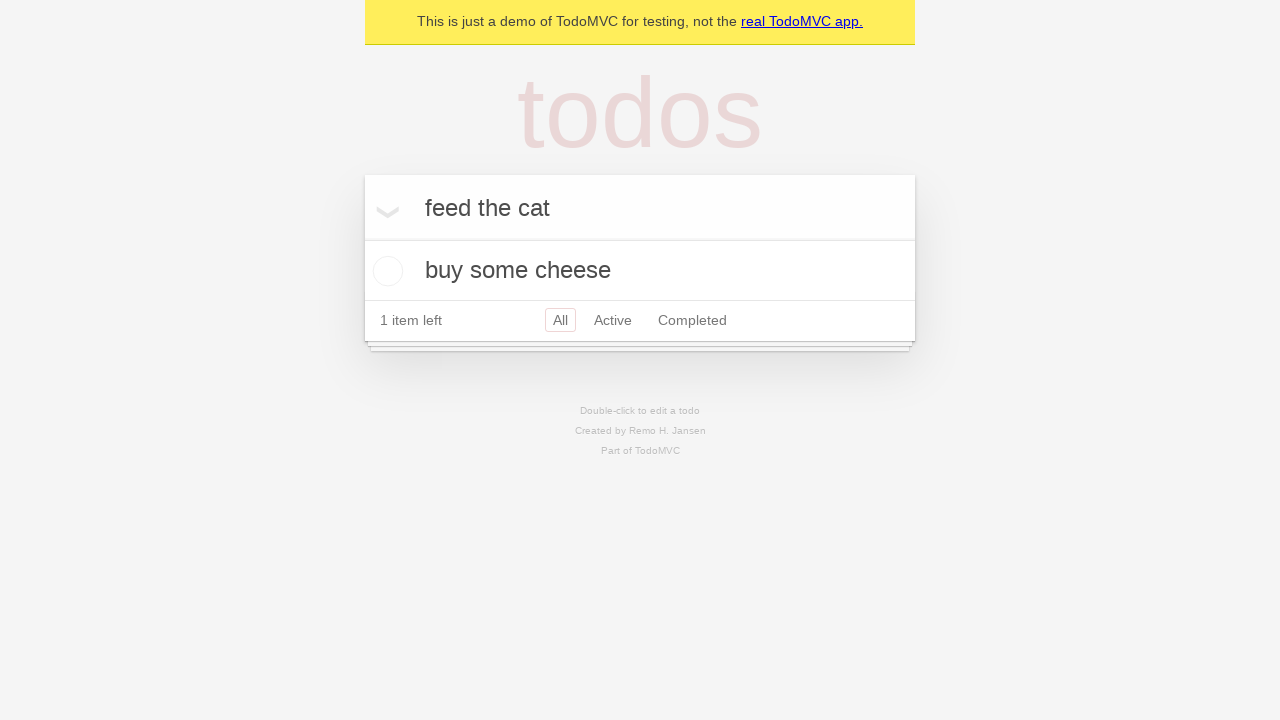

Pressed Enter to create second todo on internal:attr=[placeholder="What needs to be done?"i]
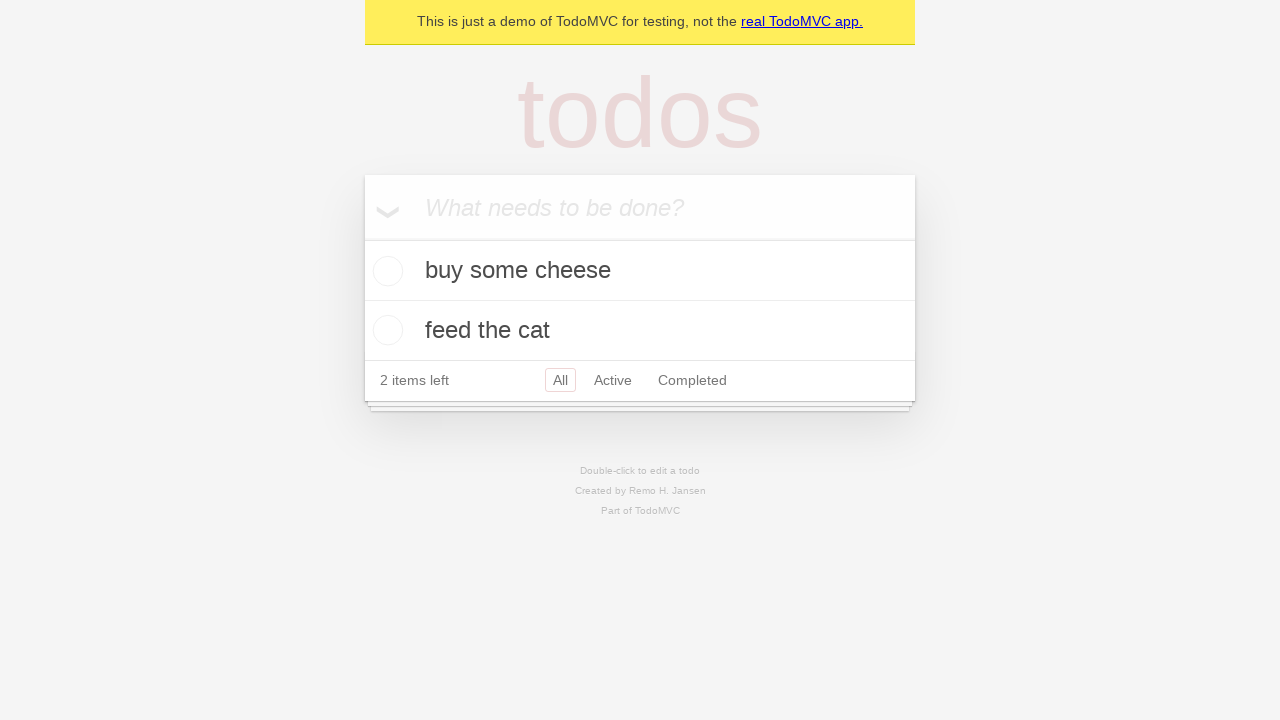

Filled todo input with 'book a doctors appointment' on internal:attr=[placeholder="What needs to be done?"i]
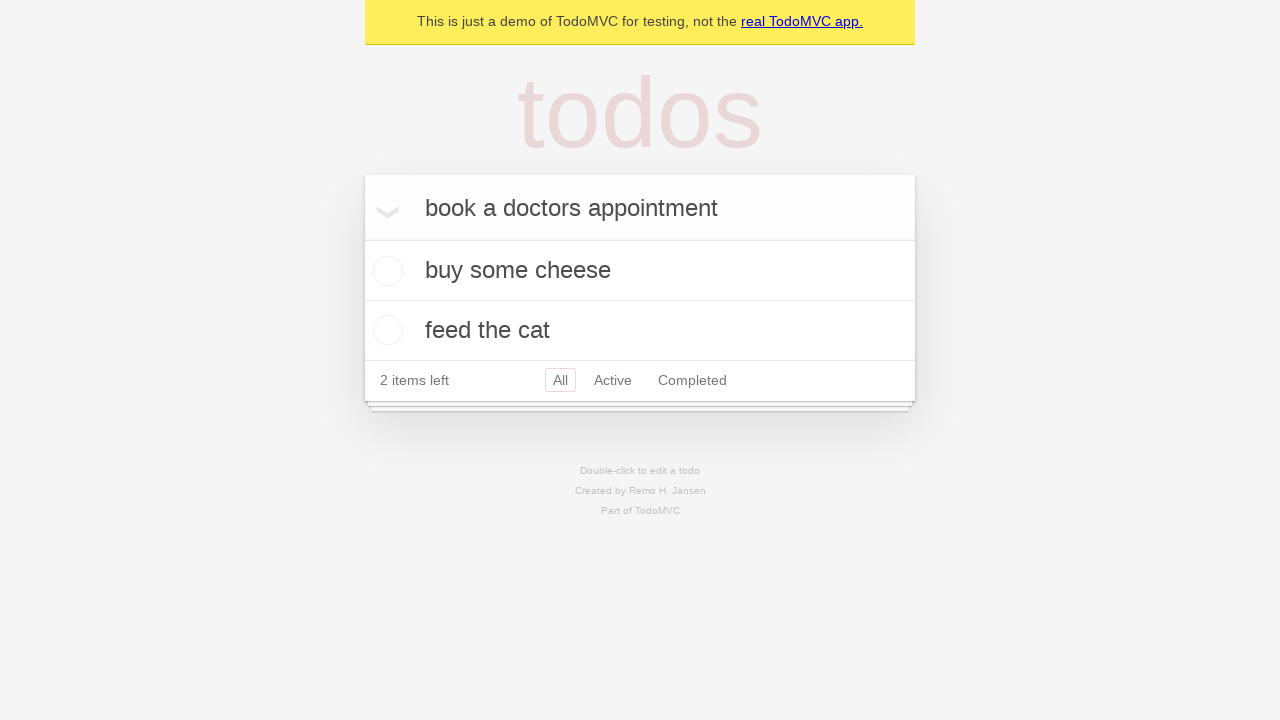

Pressed Enter to create third todo on internal:attr=[placeholder="What needs to be done?"i]
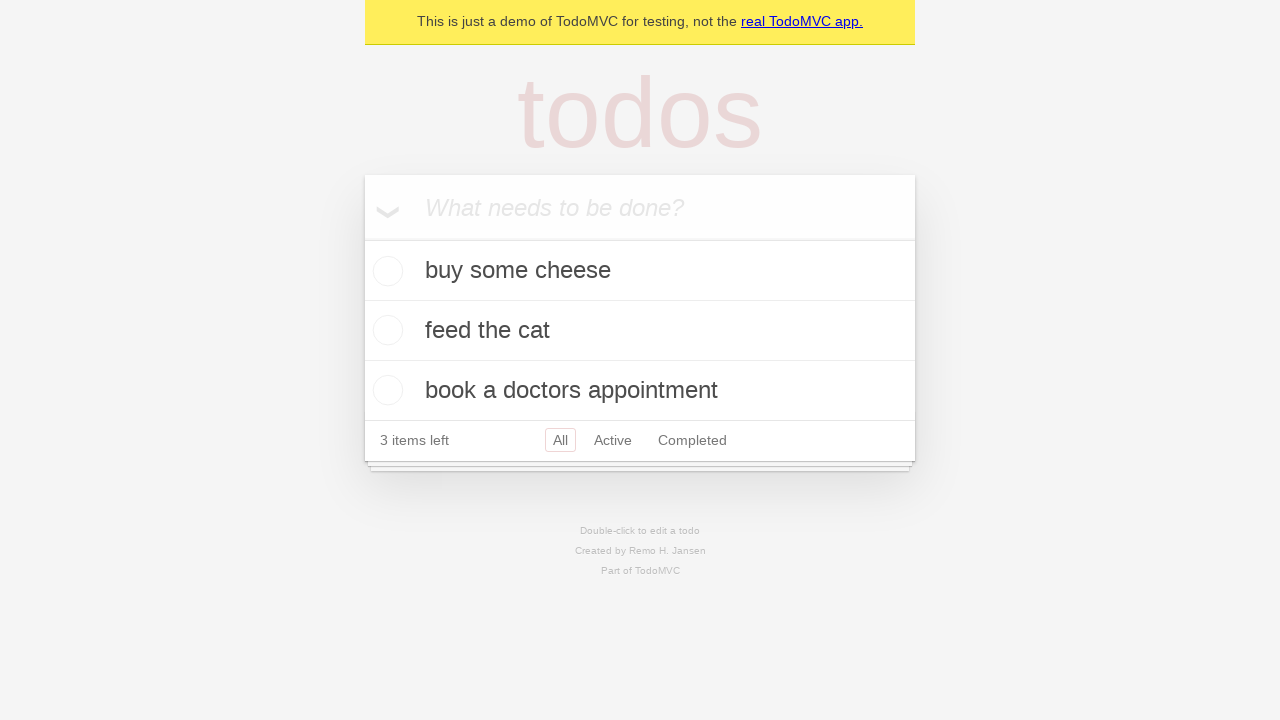

Clicked 'Mark all as complete' toggle to check all items at (362, 238) on internal:label="Mark all as complete"i
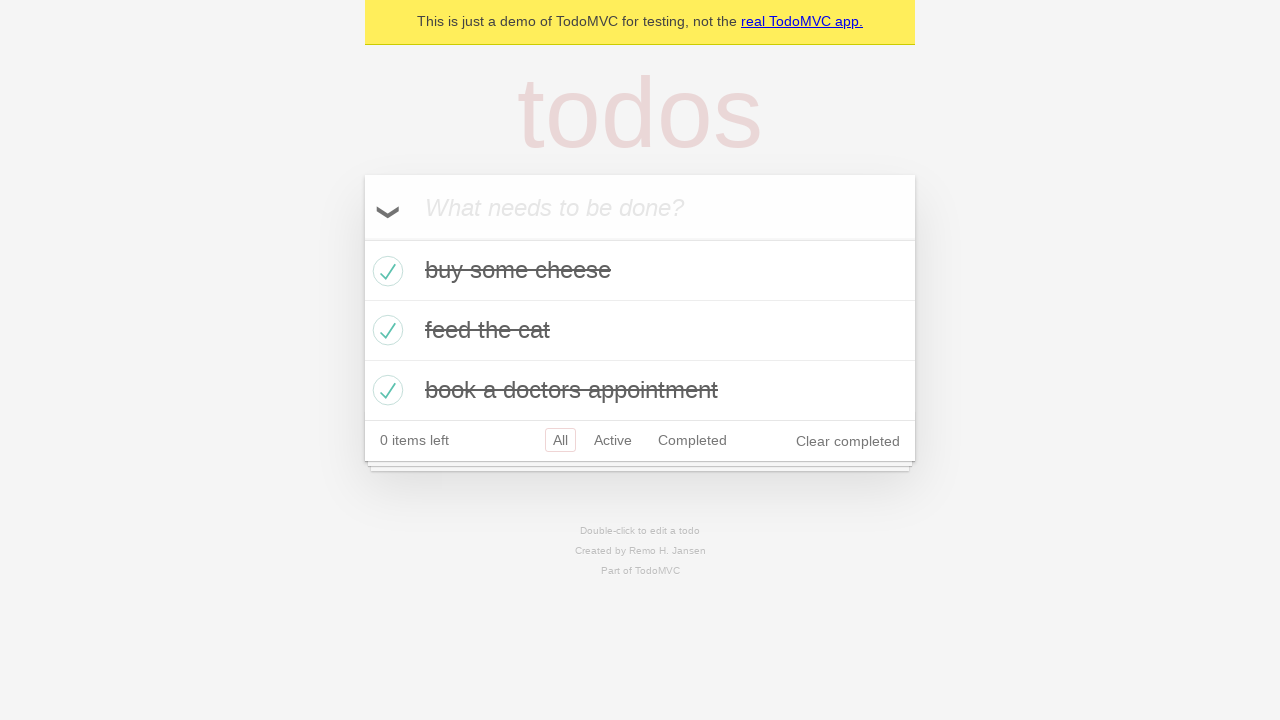

Clicked 'Mark all as complete' toggle to uncheck all items at (362, 238) on internal:label="Mark all as complete"i
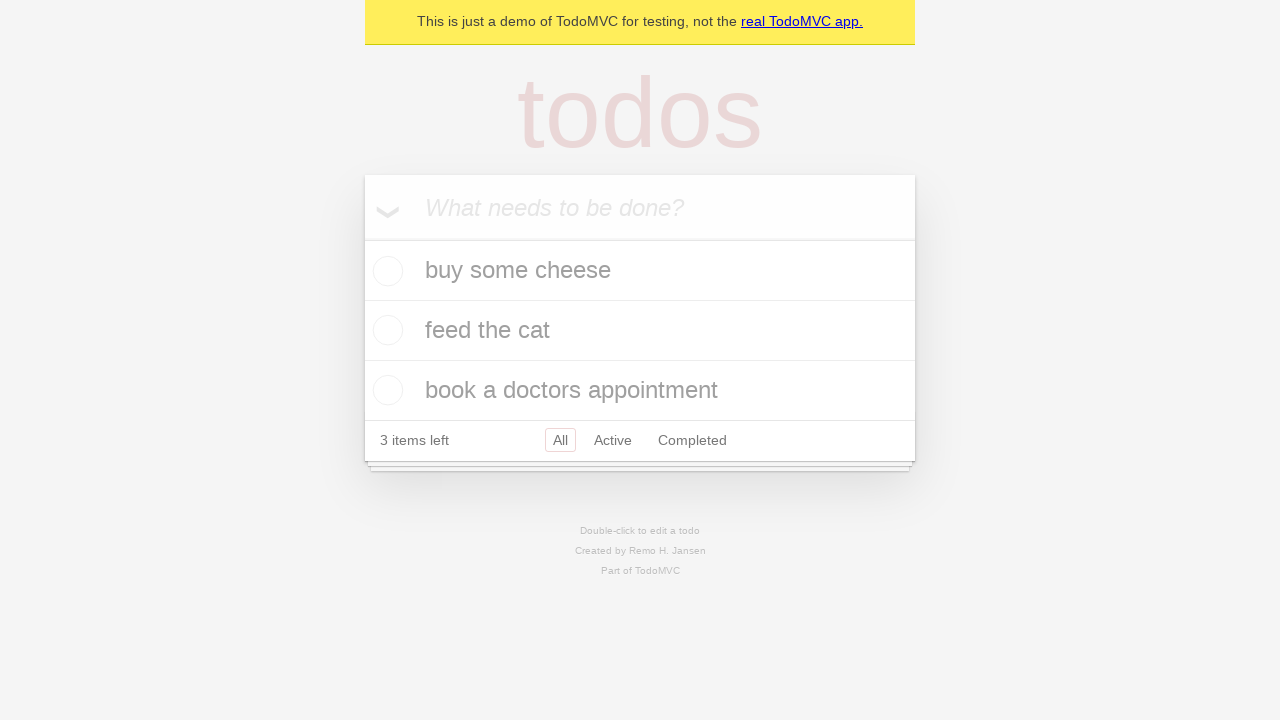

Waited for todo items to be loaded after unchecking all
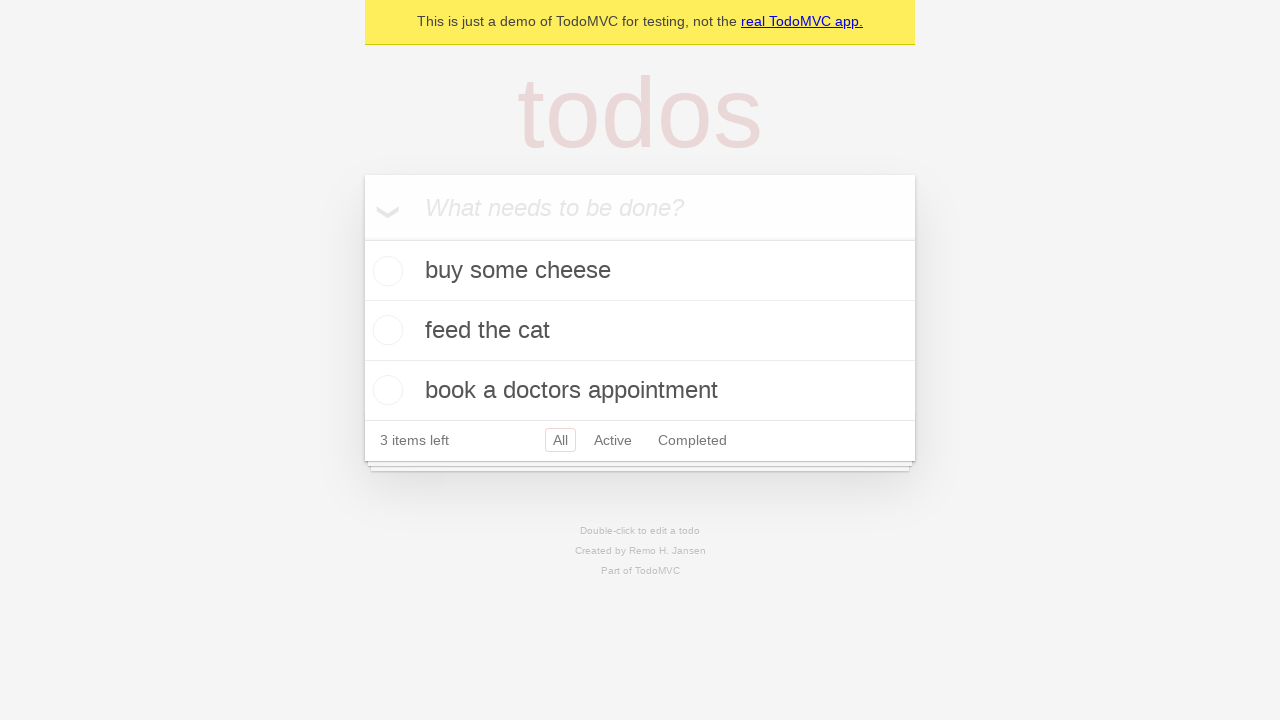

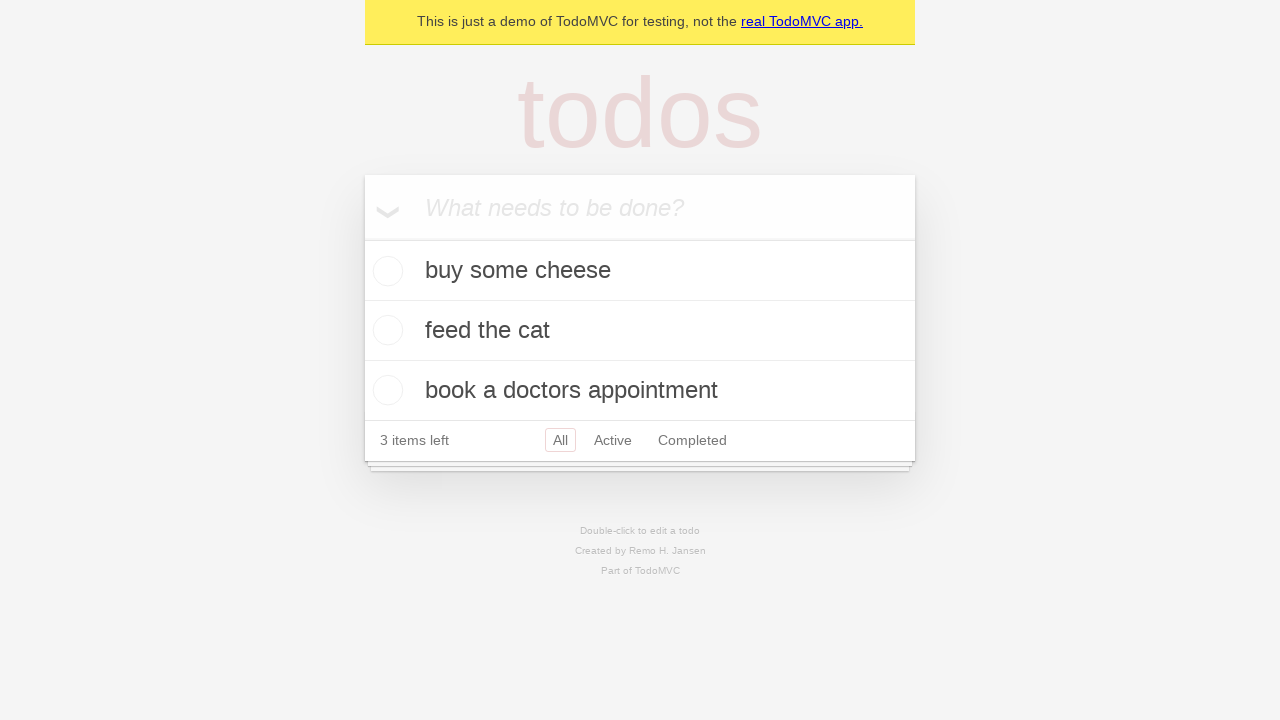